Tests unmarking todo items as complete by unchecking their checkboxes

Starting URL: https://demo.playwright.dev/todomvc

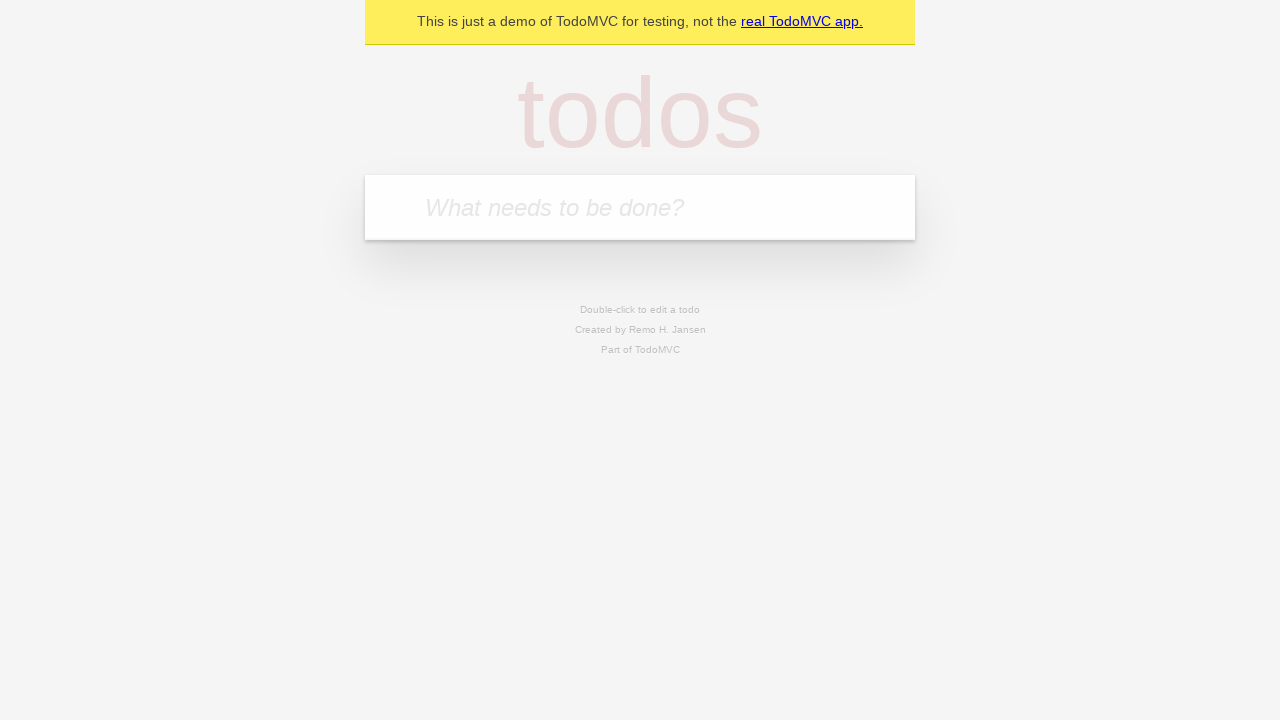

Filled todo input with 'buy some cheese' on internal:attr=[placeholder="What needs to be done?"i]
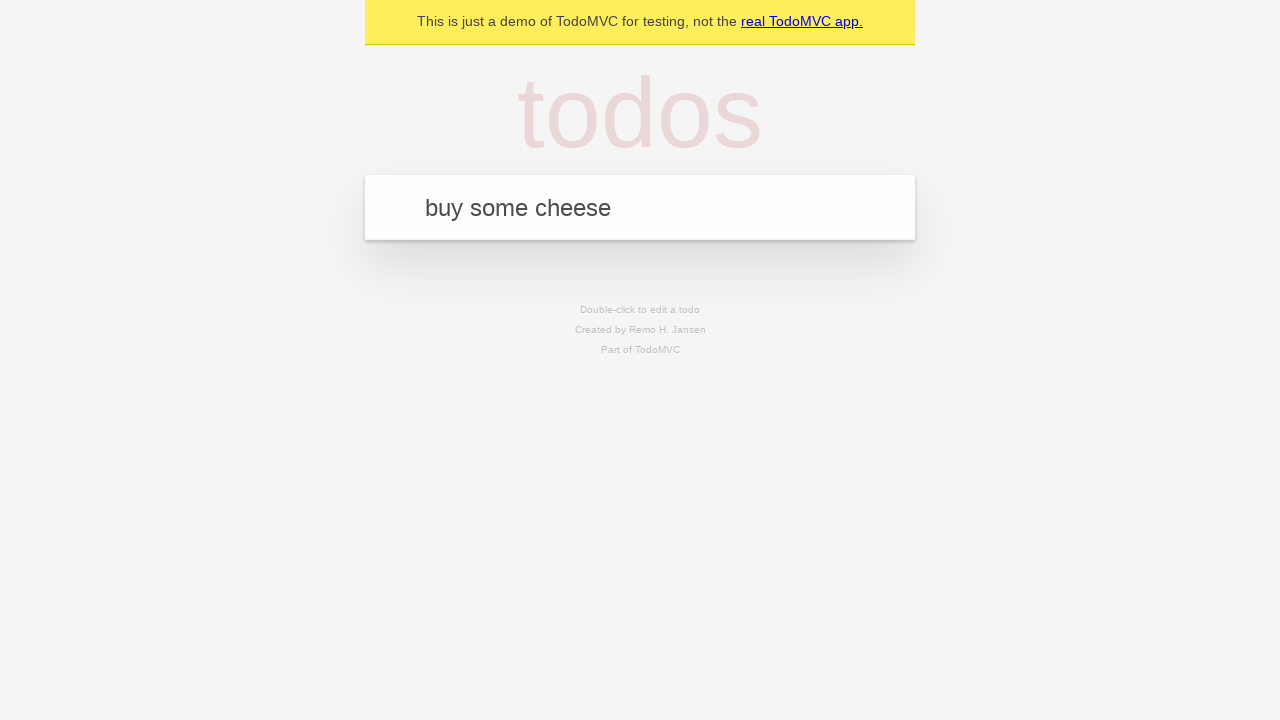

Pressed Enter to create todo item 'buy some cheese' on internal:attr=[placeholder="What needs to be done?"i]
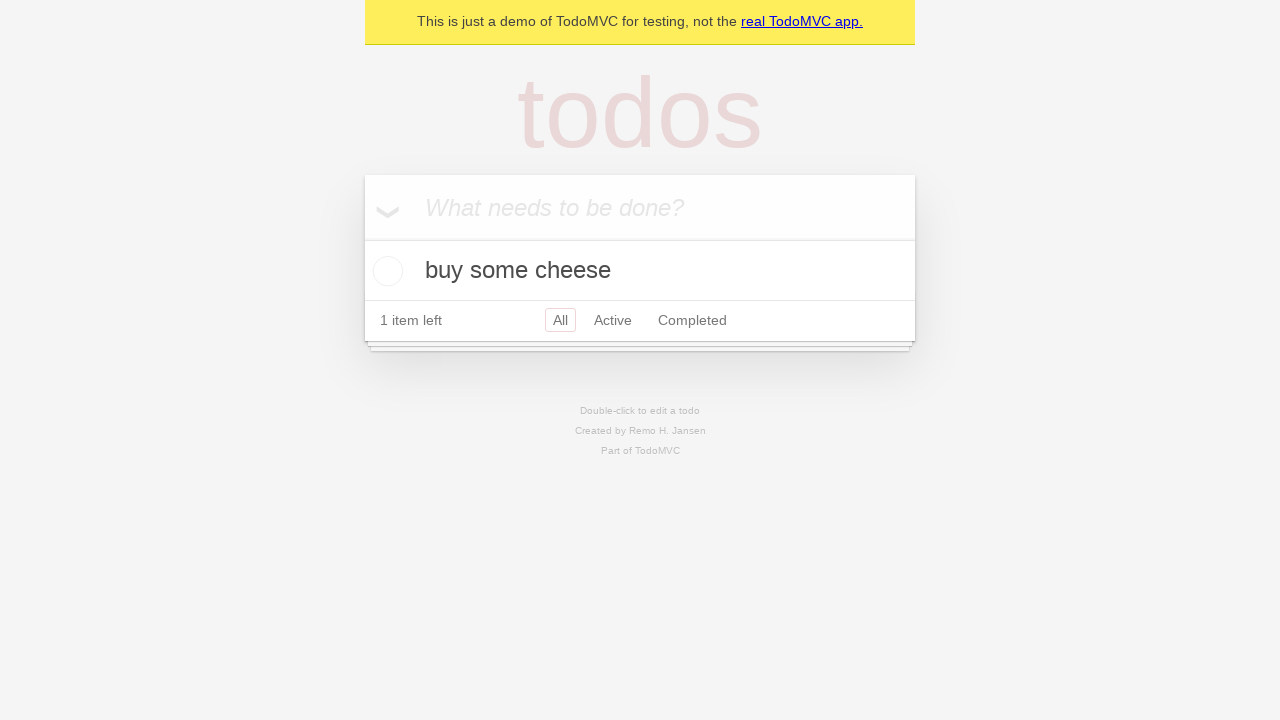

Filled todo input with 'feed the cat' on internal:attr=[placeholder="What needs to be done?"i]
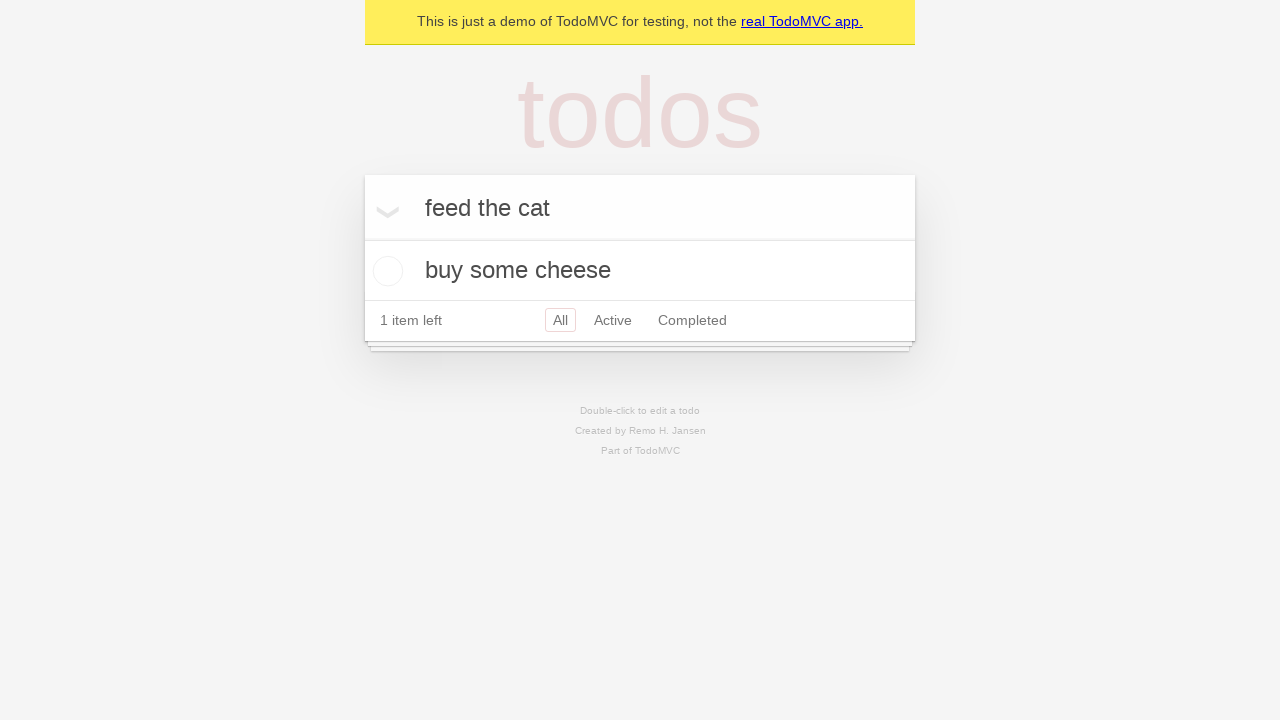

Pressed Enter to create todo item 'feed the cat' on internal:attr=[placeholder="What needs to be done?"i]
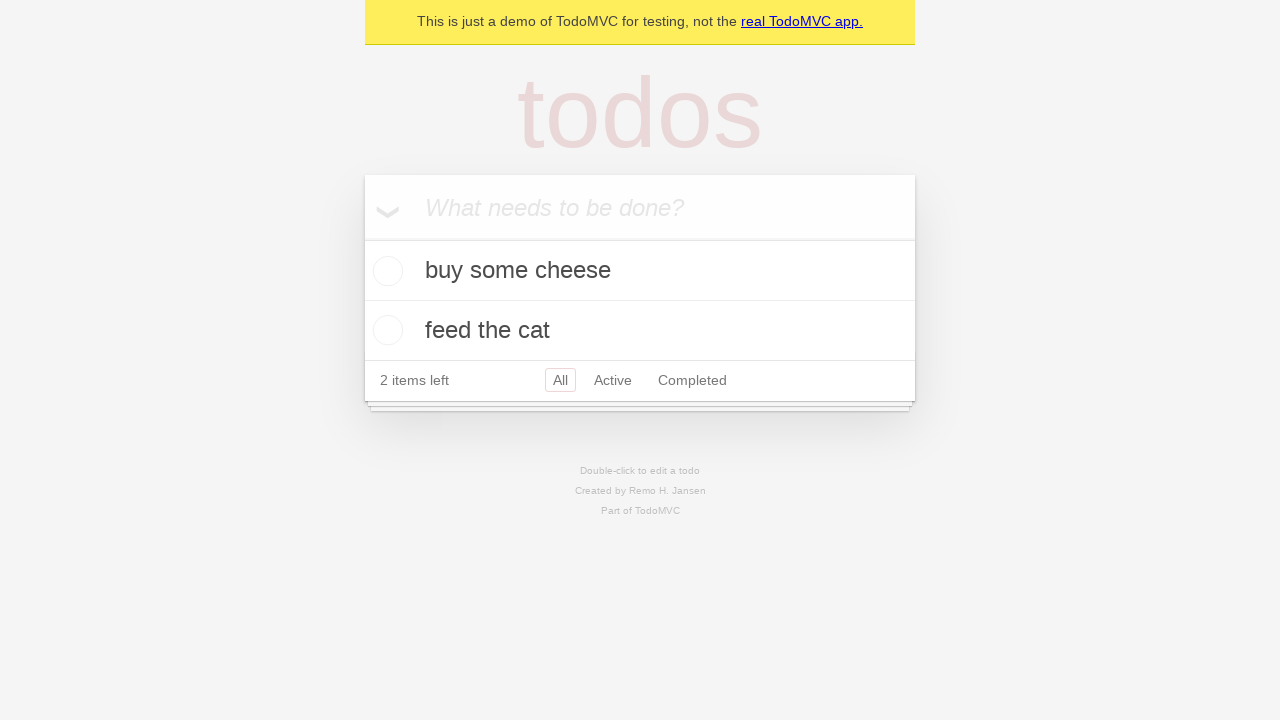

Located first todo item
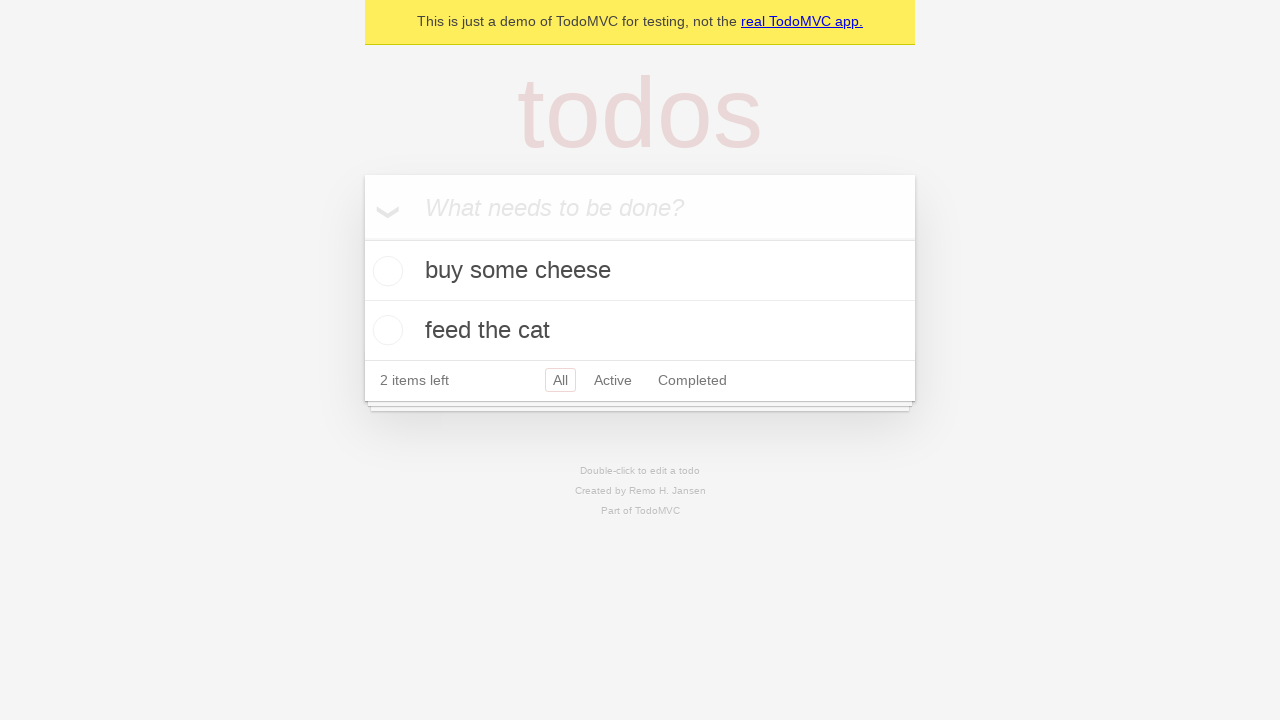

Located checkbox for first todo item
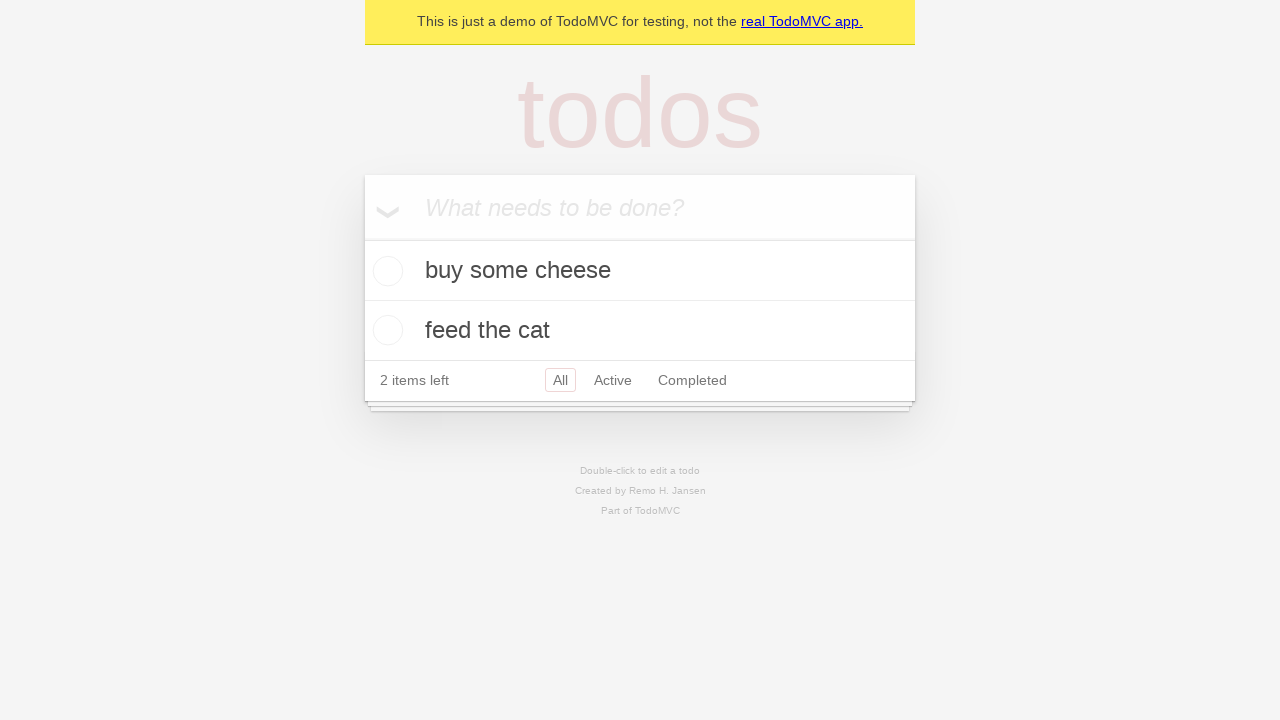

Marked first todo item as complete by checking checkbox at (385, 271) on internal:testid=[data-testid="todo-item"s] >> nth=0 >> internal:role=checkbox
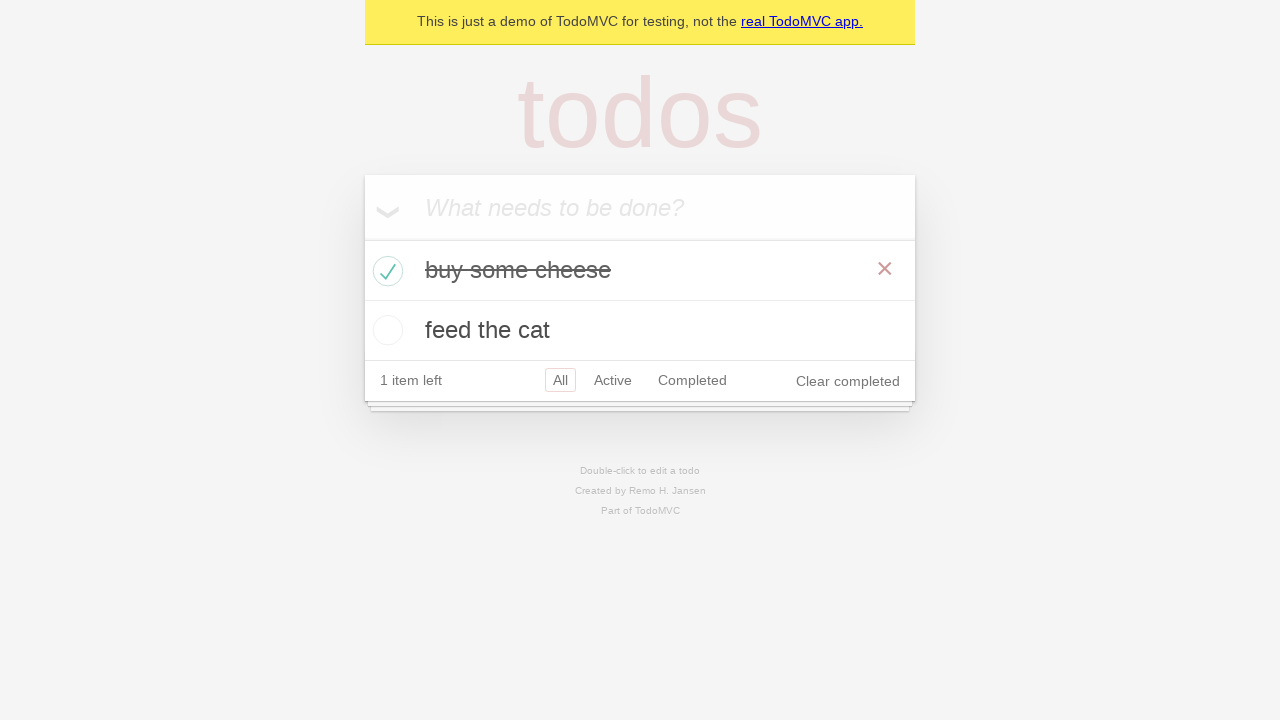

Unmarked first todo item as complete by unchecking checkbox at (385, 271) on internal:testid=[data-testid="todo-item"s] >> nth=0 >> internal:role=checkbox
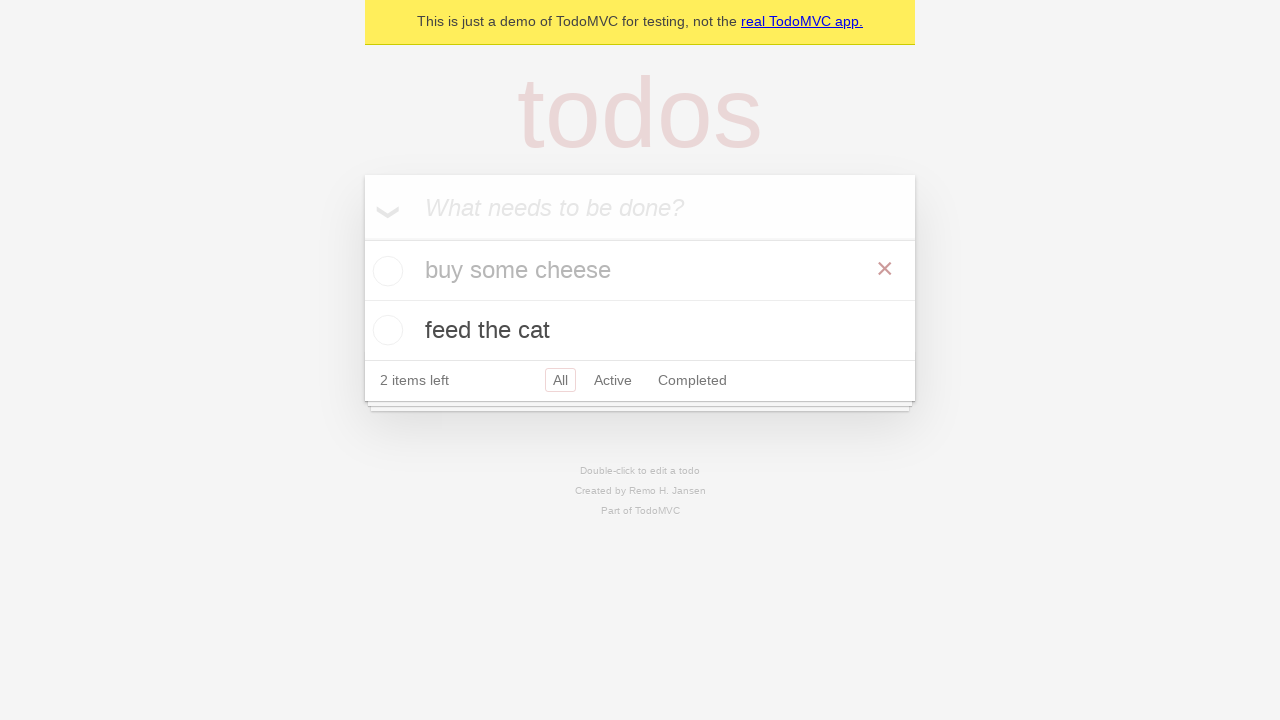

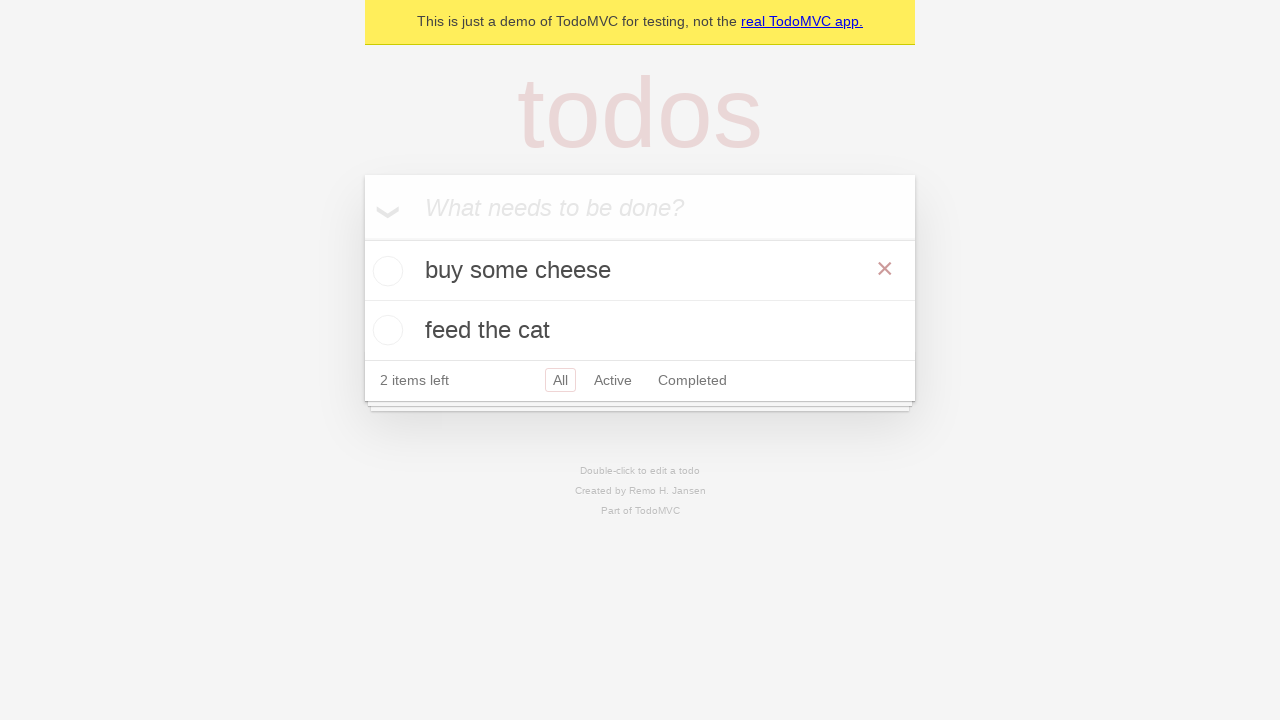